Tests dynamic properties page by waiting for a button's color to change dynamically after a delay, verifying CSS class changes.

Starting URL: https://demoqa.com/dynamic-properties

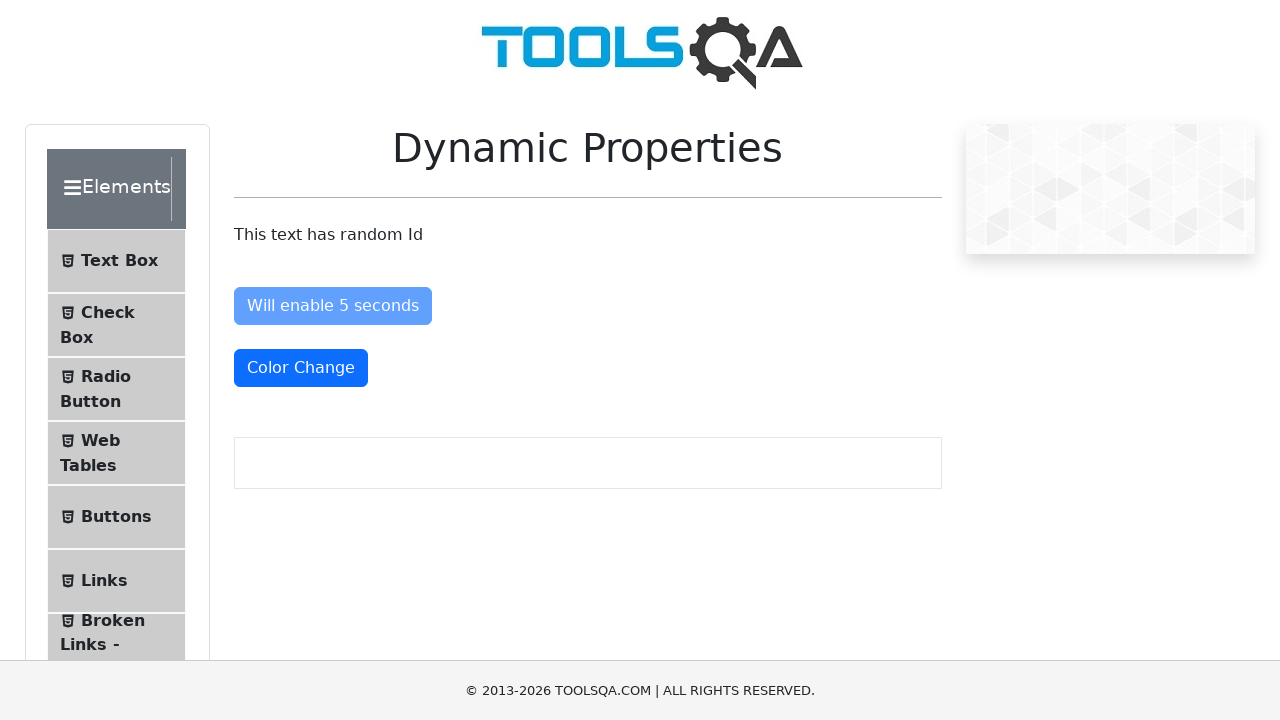

Waited for color change button to acquire 'text-danger' CSS class
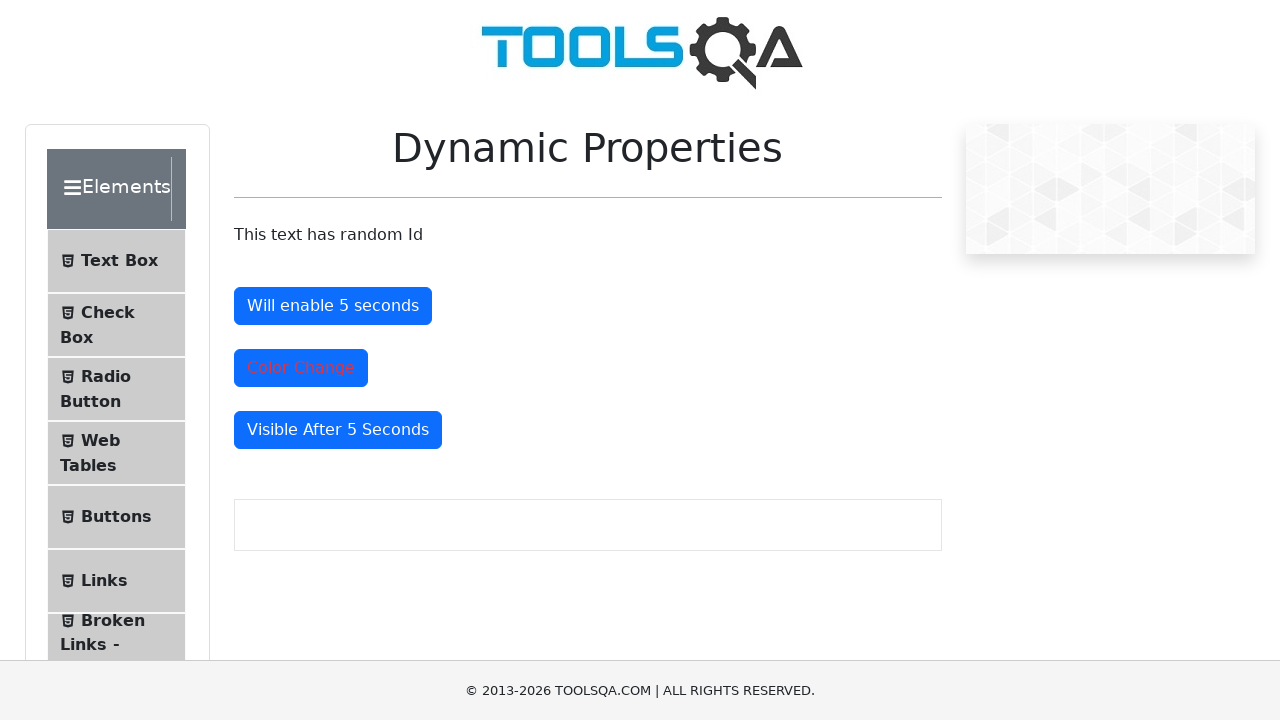

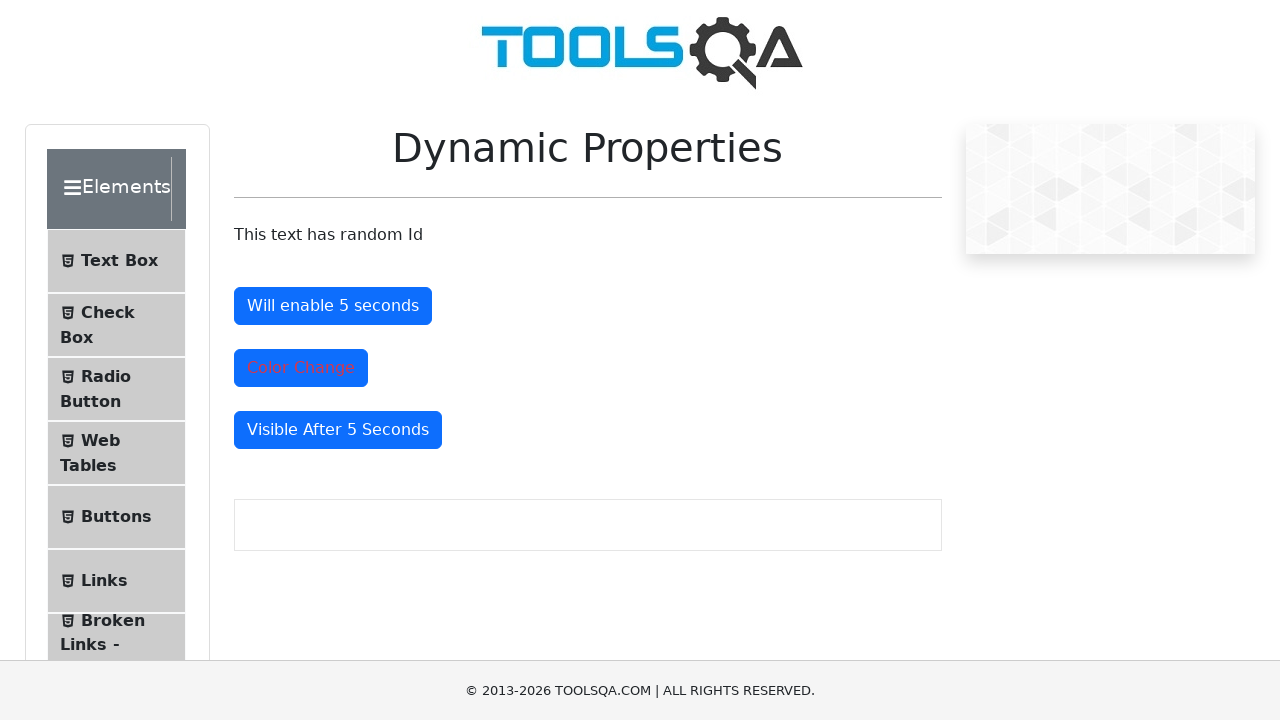